Tests the InspiroBot website by clicking the generate button to create a new inspirational quote image and waiting for the image to appear

Starting URL: https://www.inspirobot.me

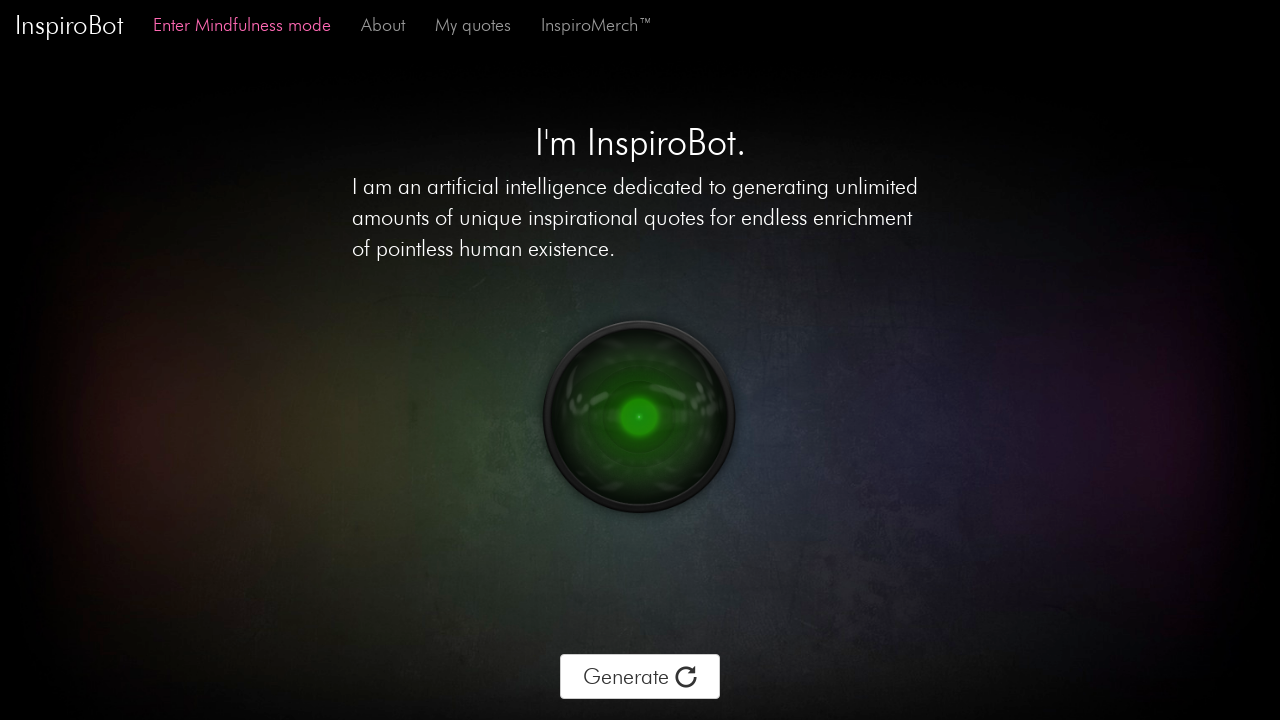

Generate button appeared on InspiroBot website
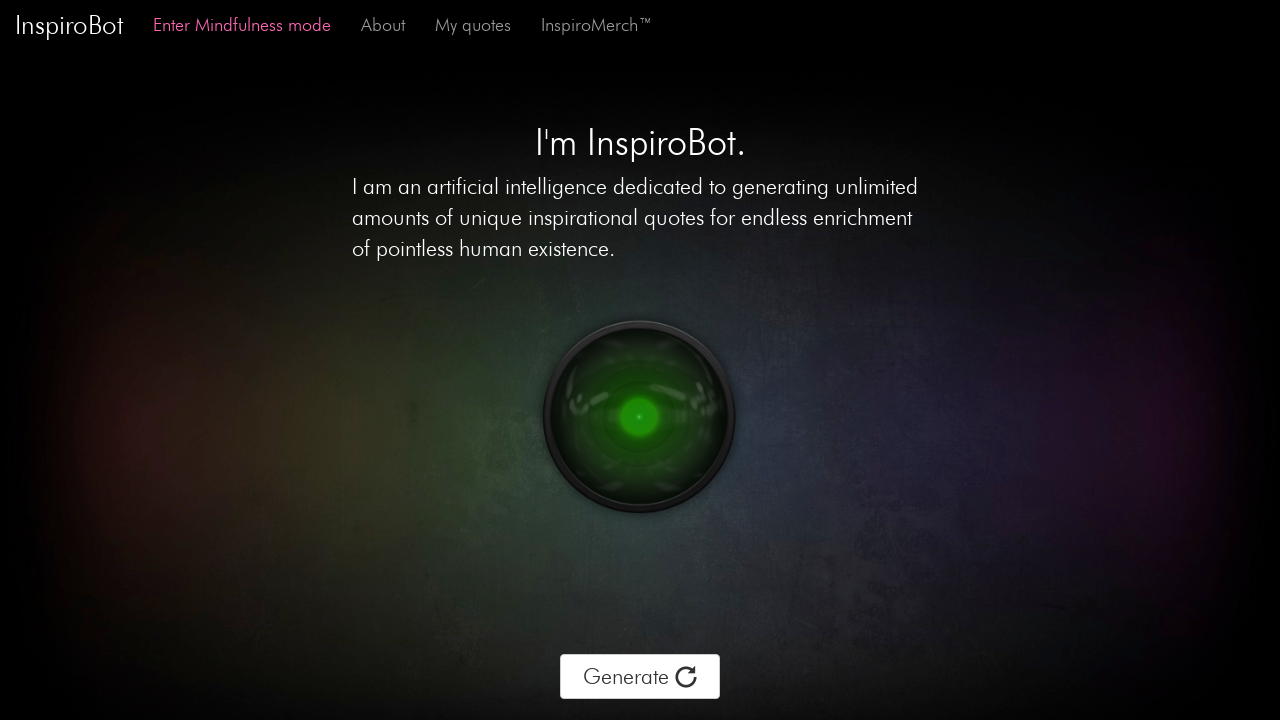

Clicked the generate button to create a new inspirational quote image at (640, 677) on xpath=/html/body/div[2]/div[1]/div[1]/div[2]/div/div[2]
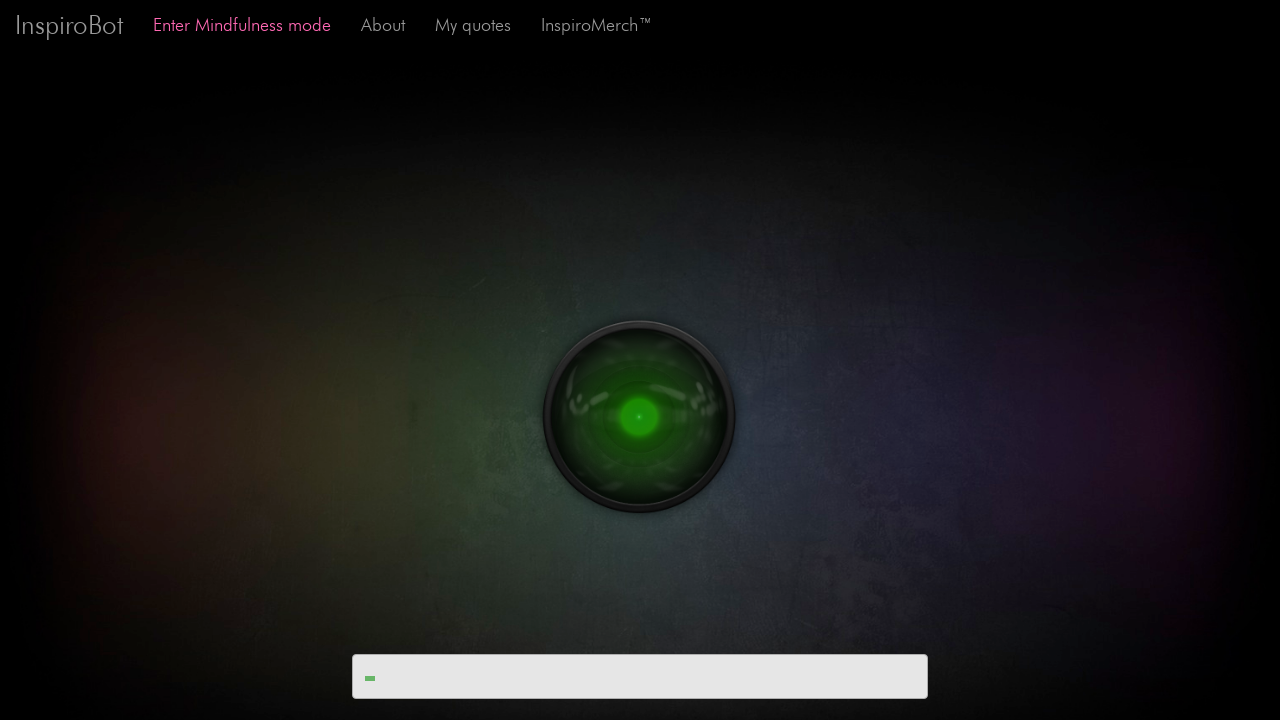

Generated inspirational quote image loaded successfully
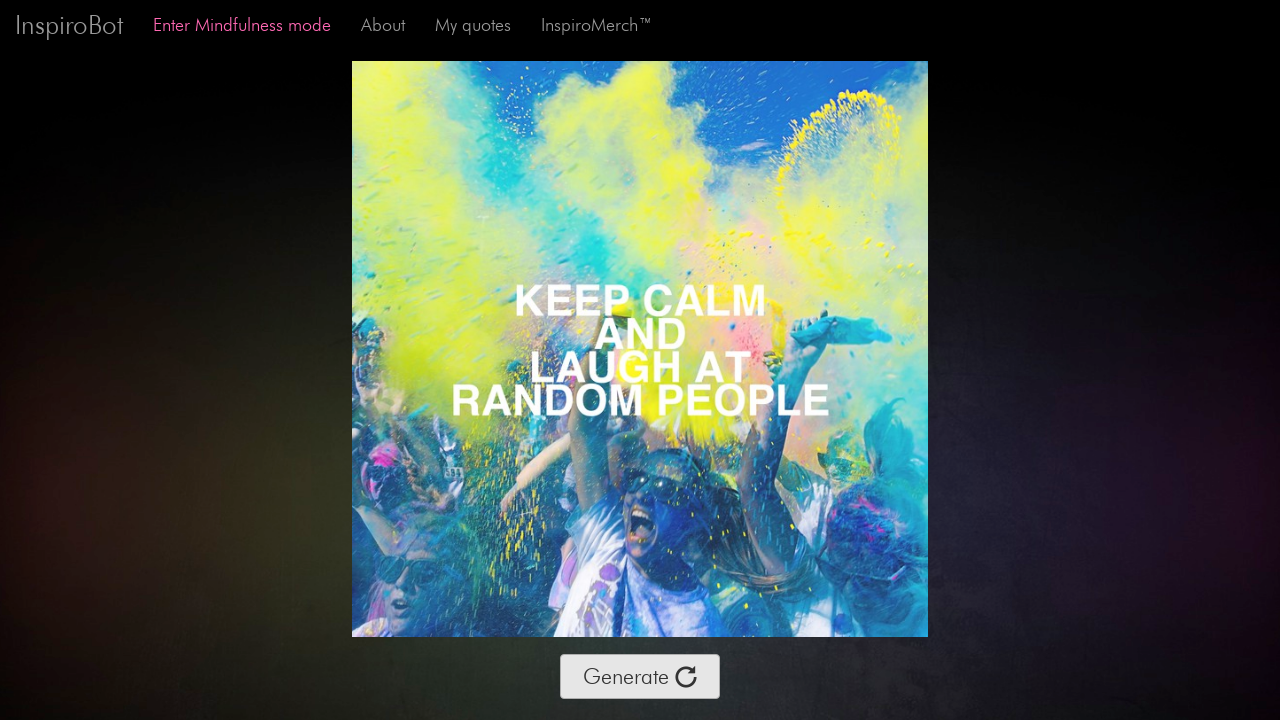

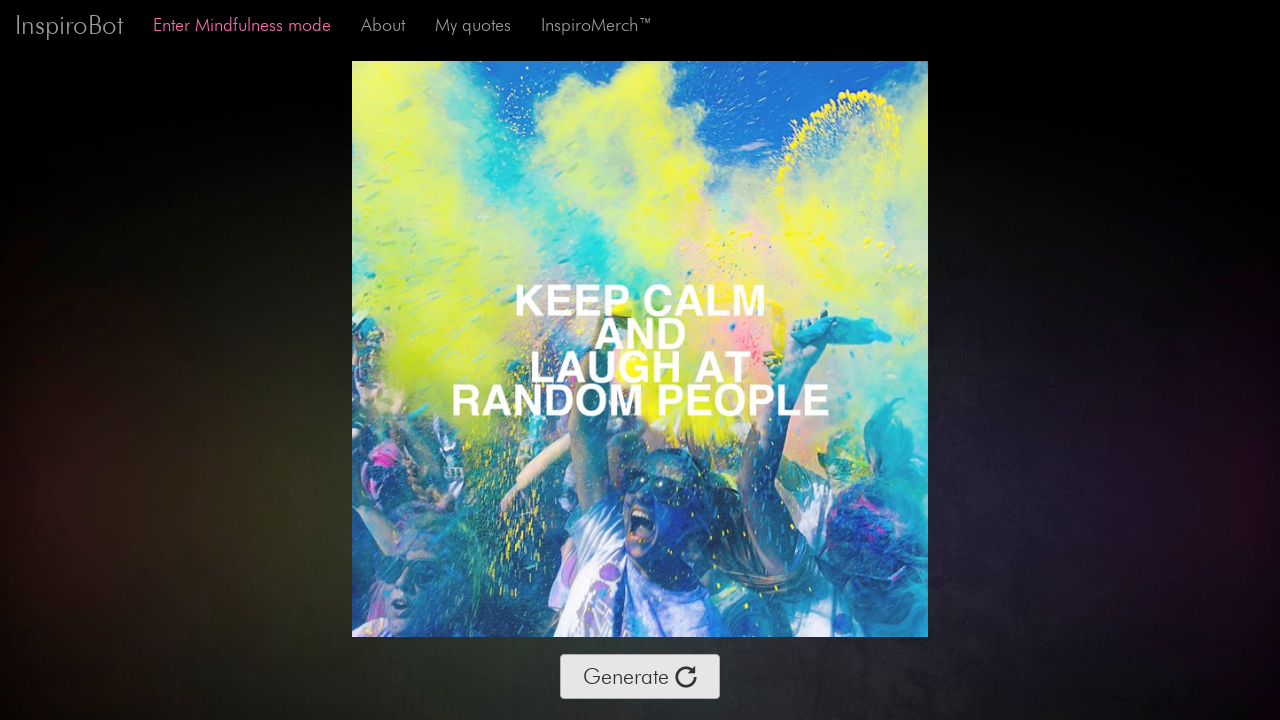